Tests a slow calculator application by setting a delay value, performing a calculation (7 + 8), and verifying the result equals 15

Starting URL: https://bonigarcia.dev/selenium-webdriver-java/slow-calculator.html

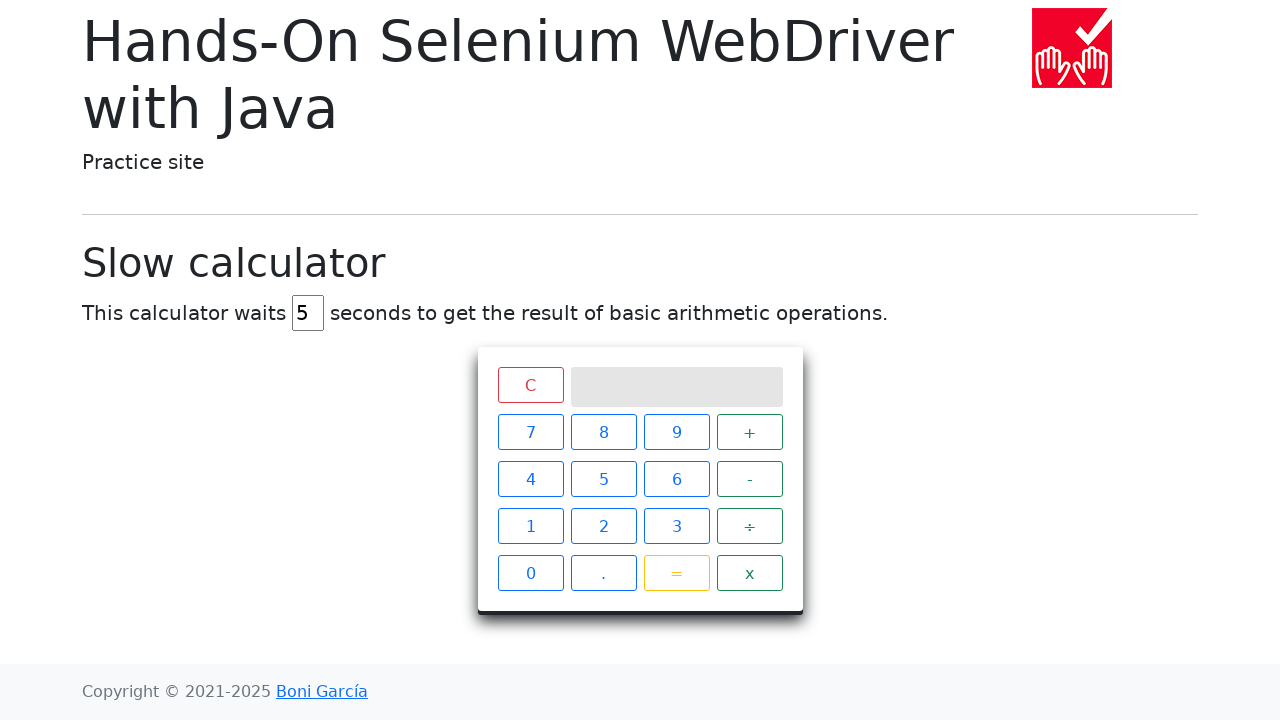

Cleared the delay input field on #delay
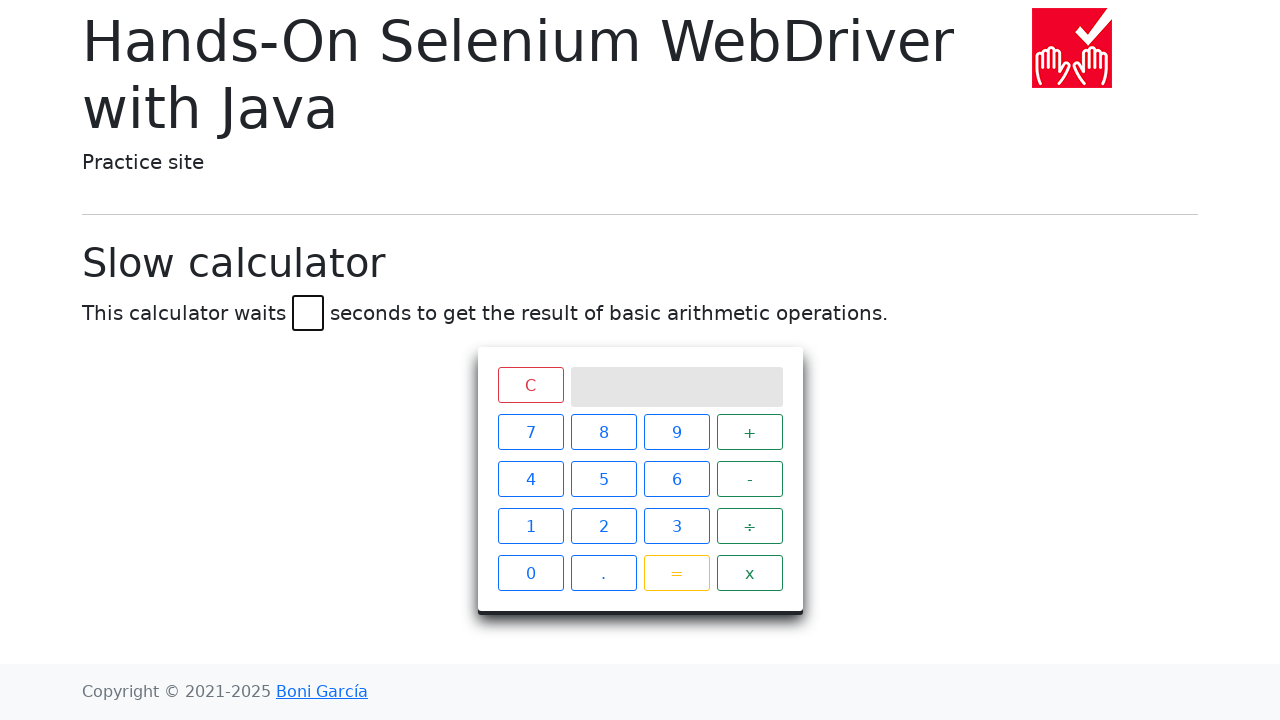

Set delay value to 45 seconds on #delay
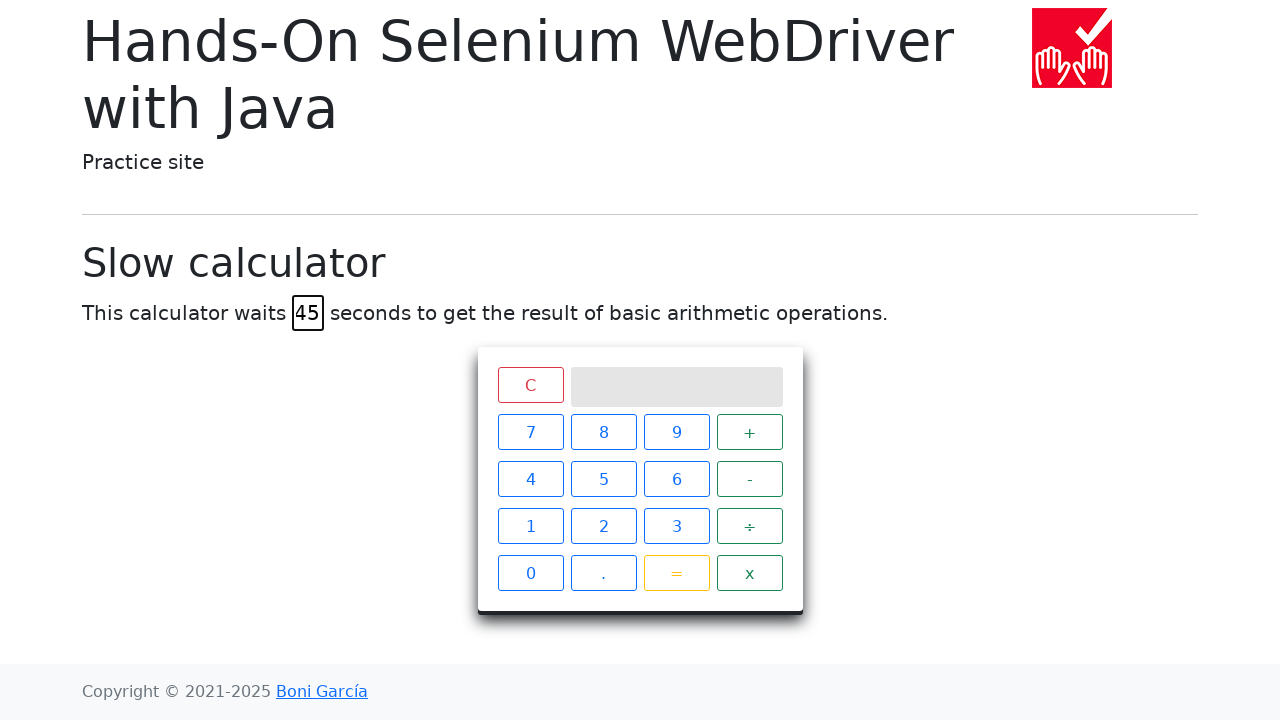

Clicked number 7 at (530, 432) on #calculator > div.keys > span:nth-child(1)
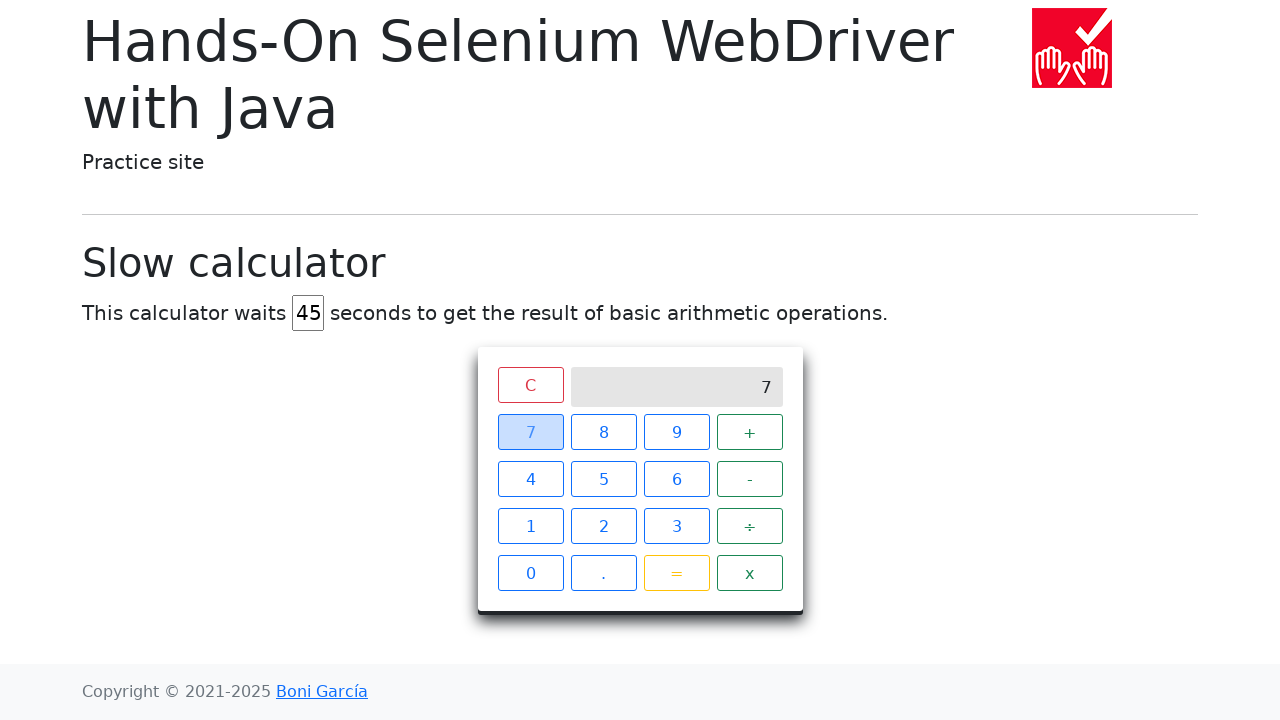

Clicked addition operator at (750, 432) on span.operator:nth-child(4)
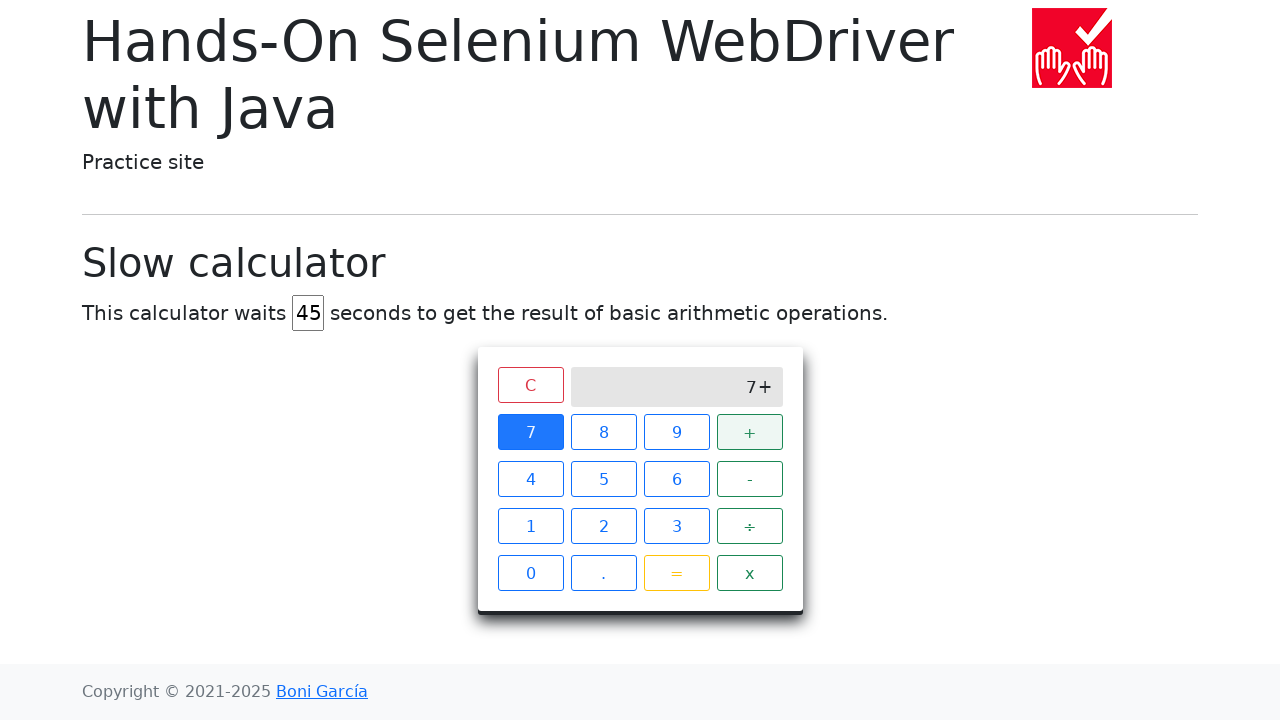

Clicked number 8 at (604, 432) on span.btn:nth-child(2)
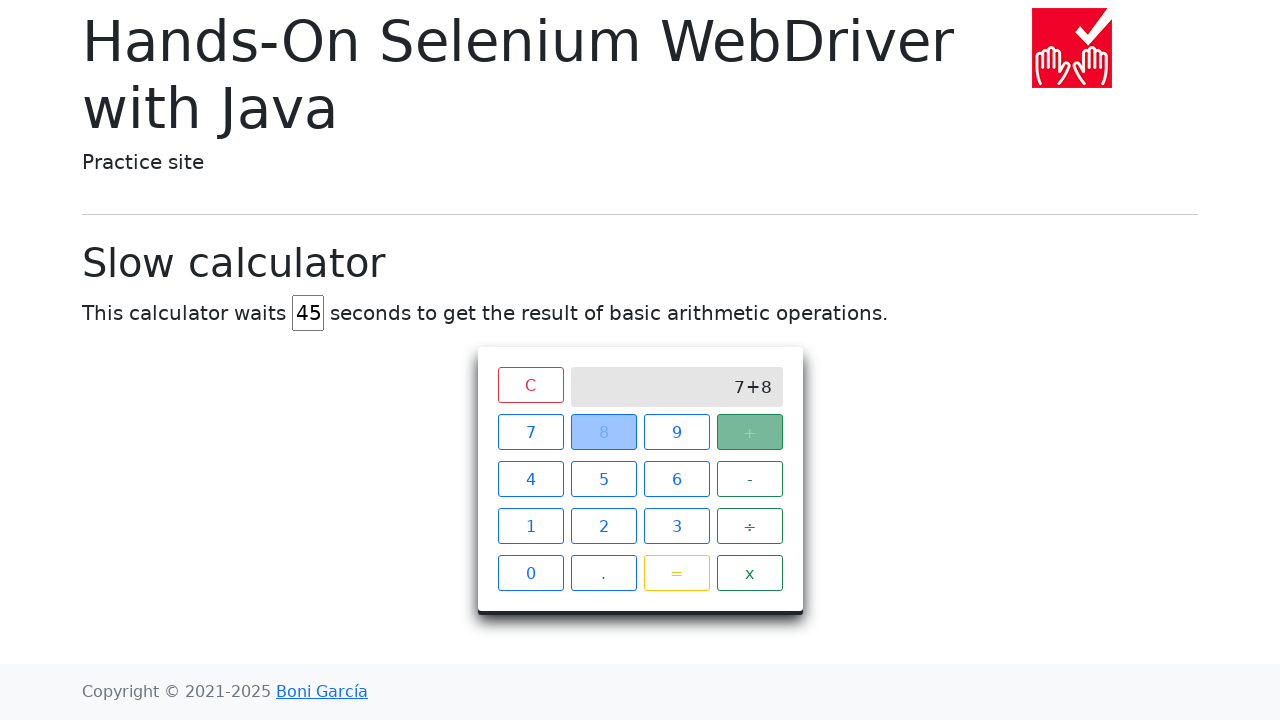

Clicked equals button to calculate 7 + 8 at (676, 573) on span.btn:nth-child(15)
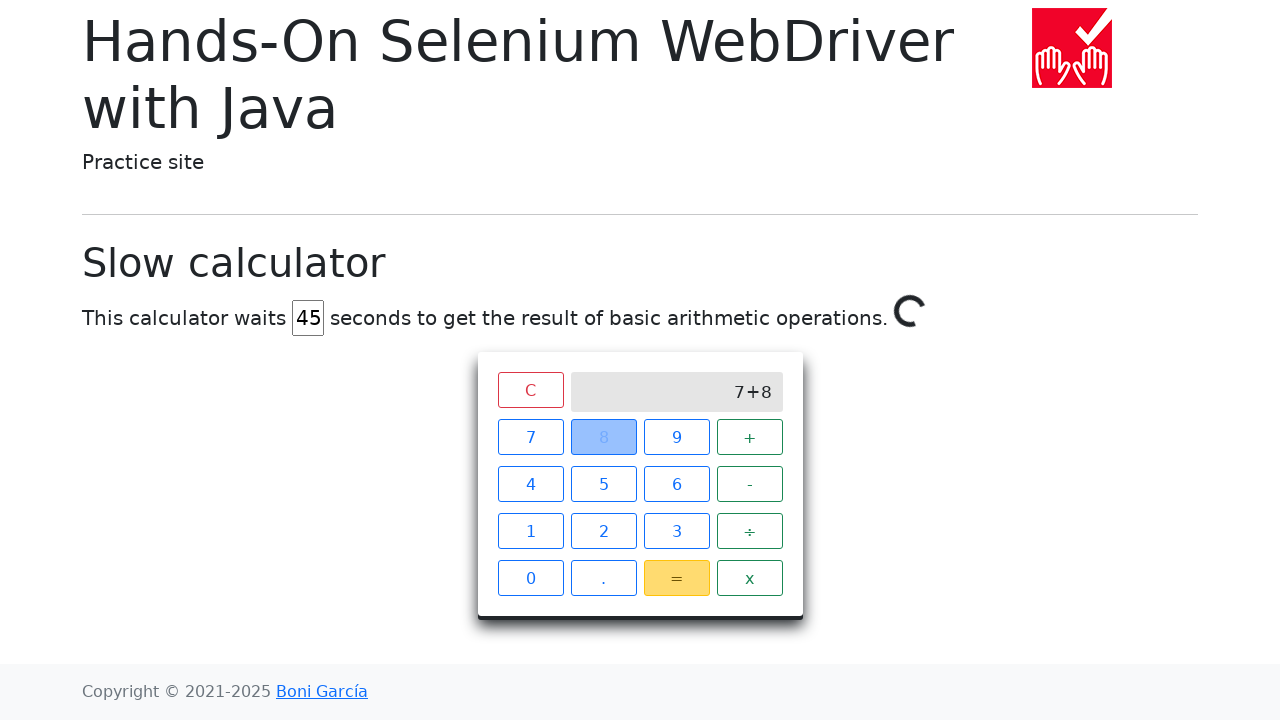

Waited for calculation result to display 15
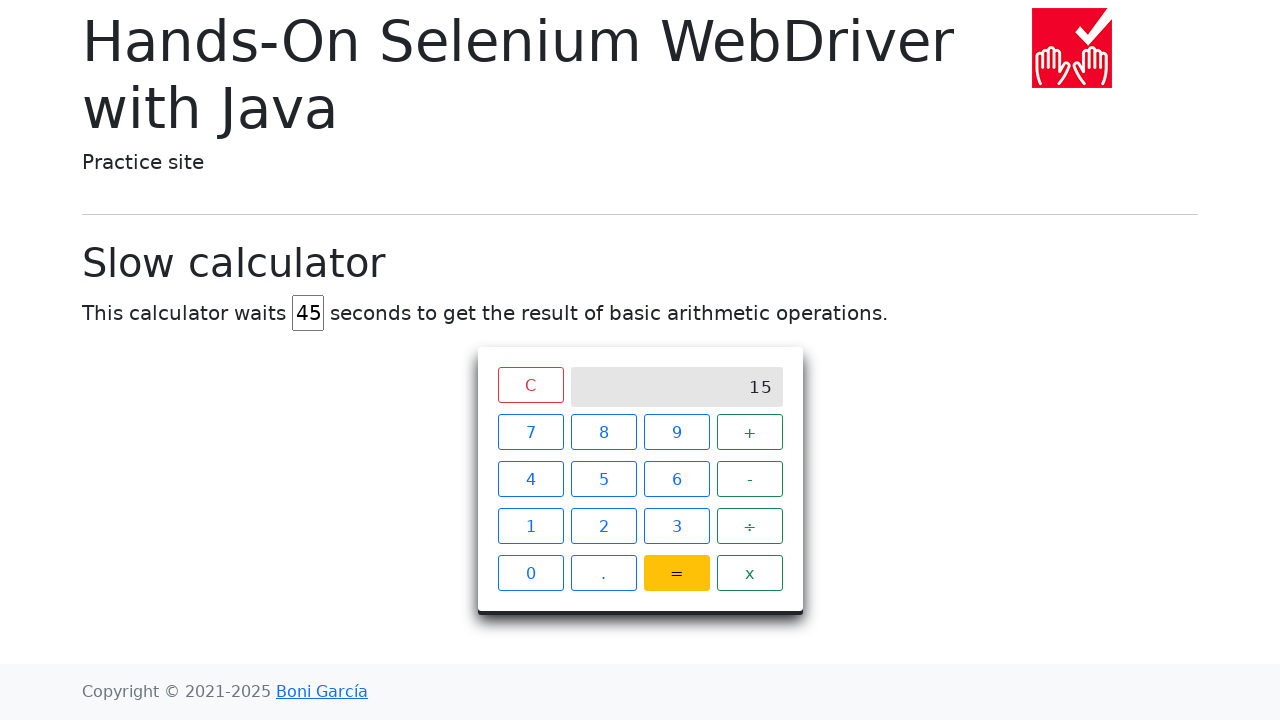

Verified that calculator result equals 15
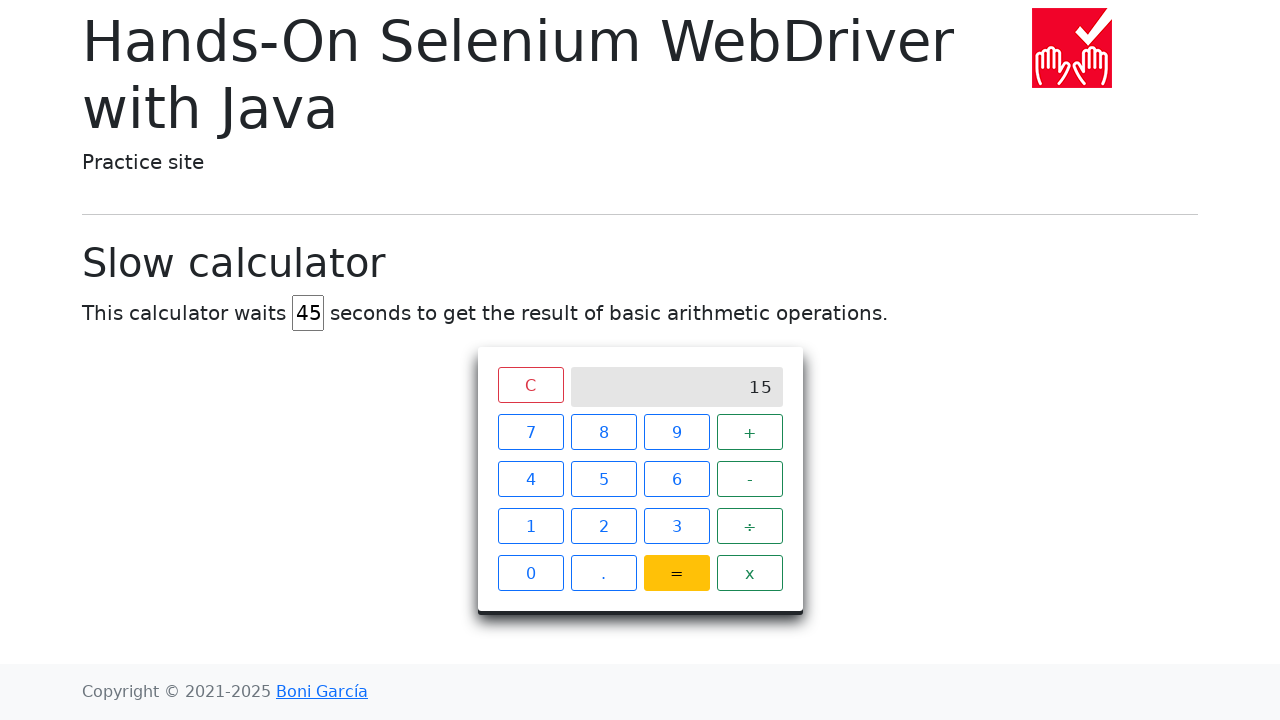

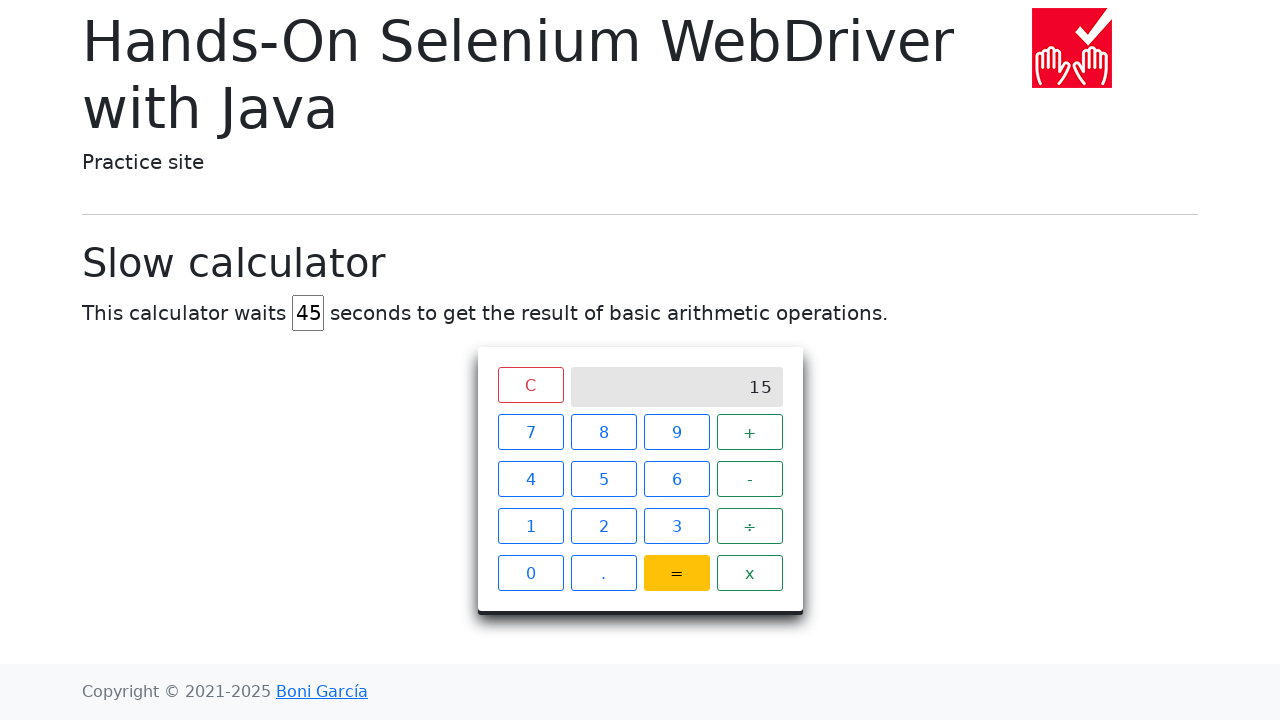